Tests window handling functionality by opening multiple links (Help, Privacy, Terms) that create new windows/tabs and switching between them

Starting URL: https://accounts.google.com/signup/v2/webcreateaccount?hl=en&flowName=GlifWebSignIn&flowEntry=SignUp

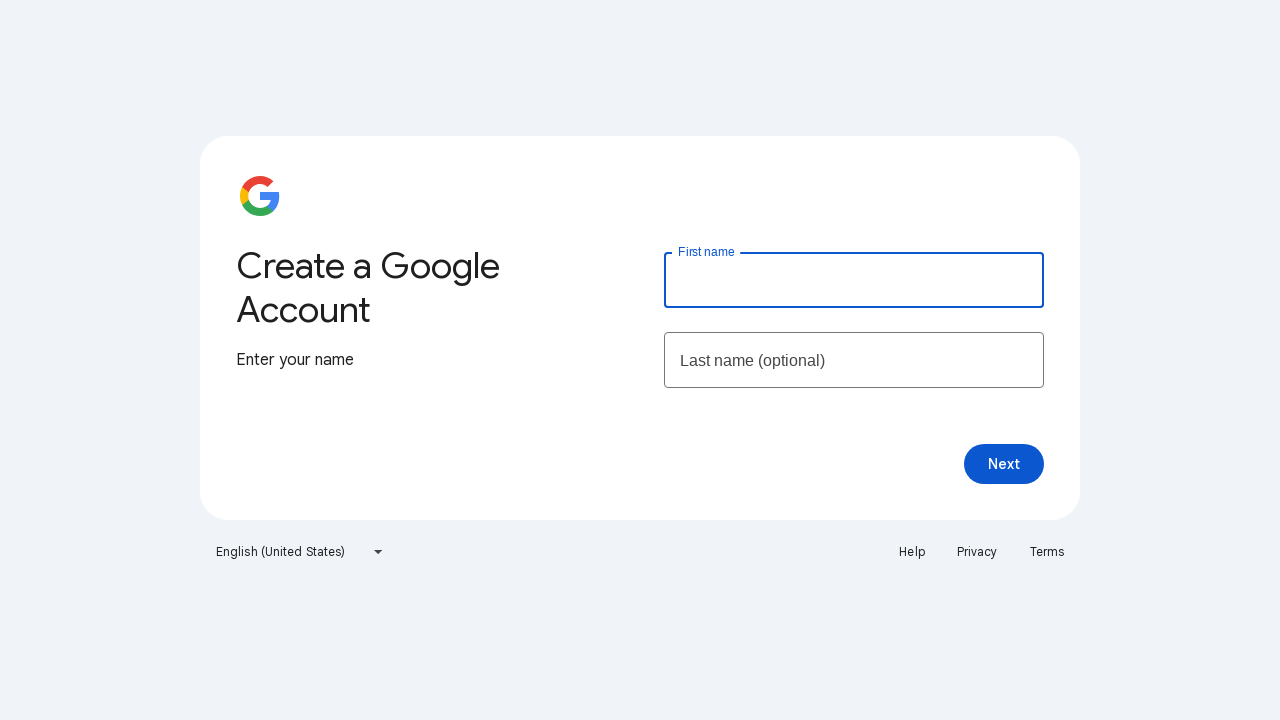

Clicked Help link to open new window at (912, 552) on a
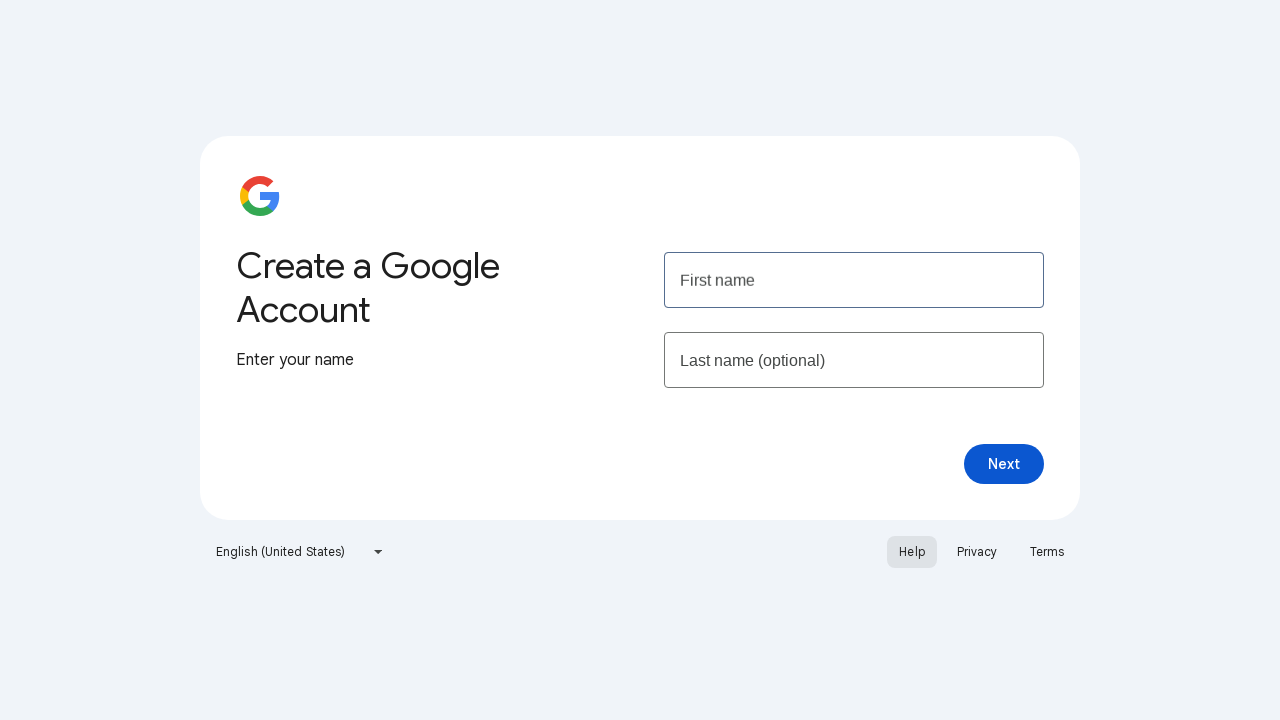

Clicked Privacy link to open another window at (977, 552) on text=Privacy
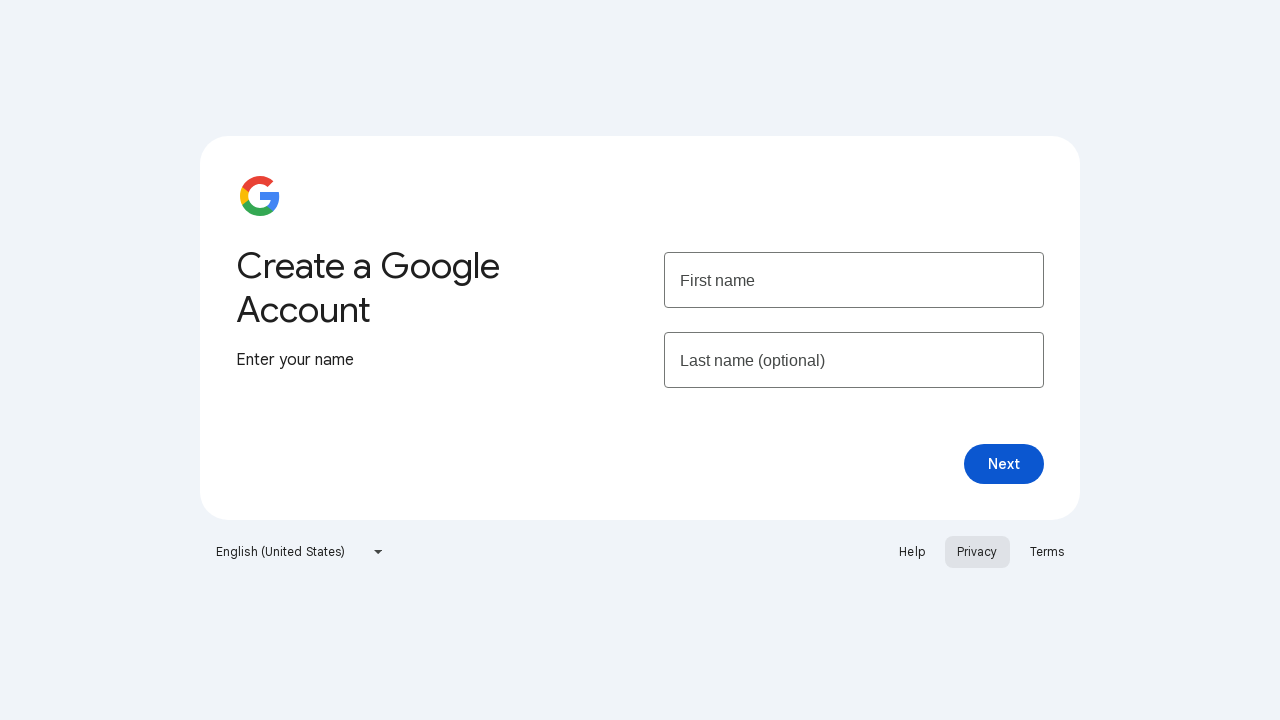

Clicked Terms link to open another window at (1047, 552) on text=Terms
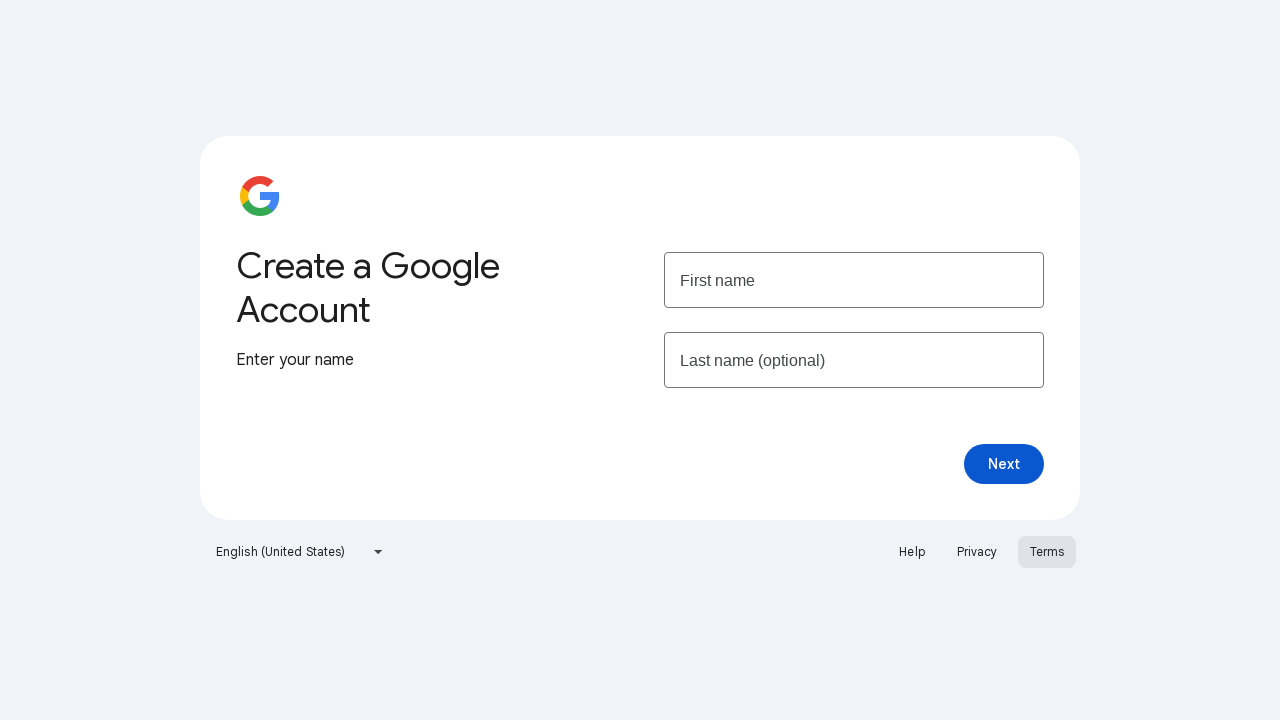

Retrieved all open pages from context
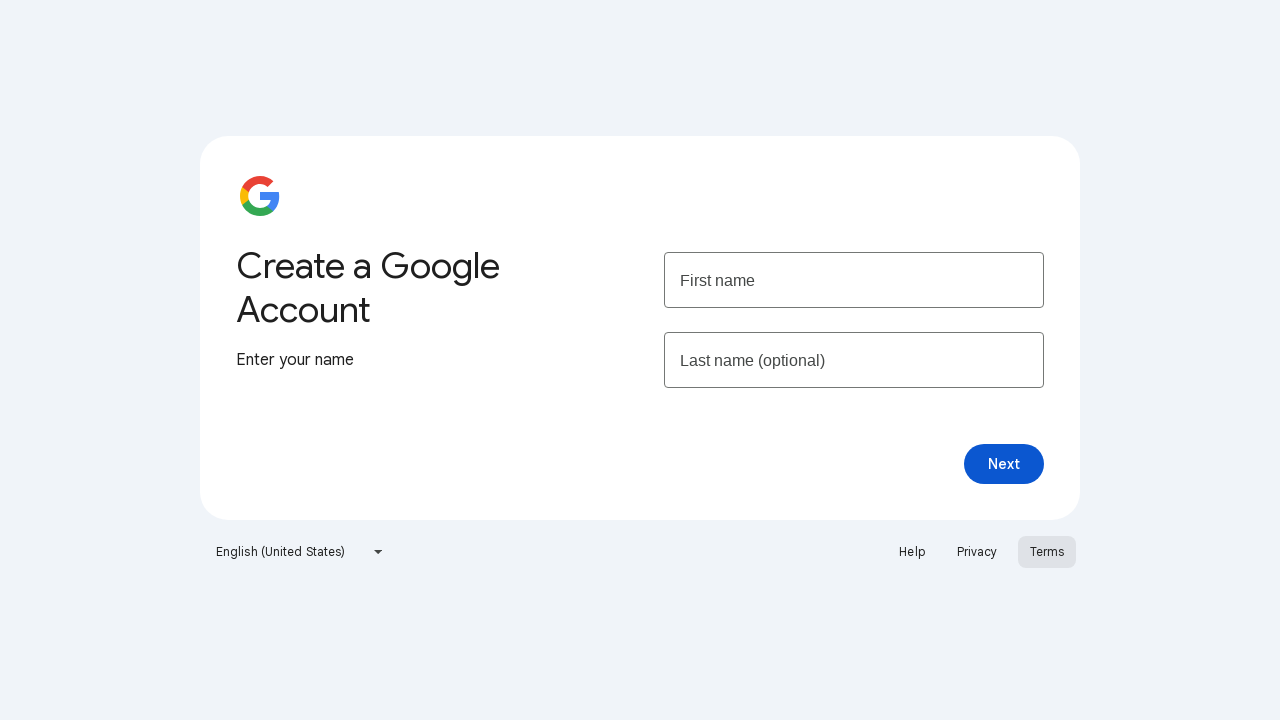

Switched to main window (first page): Create your Google Account
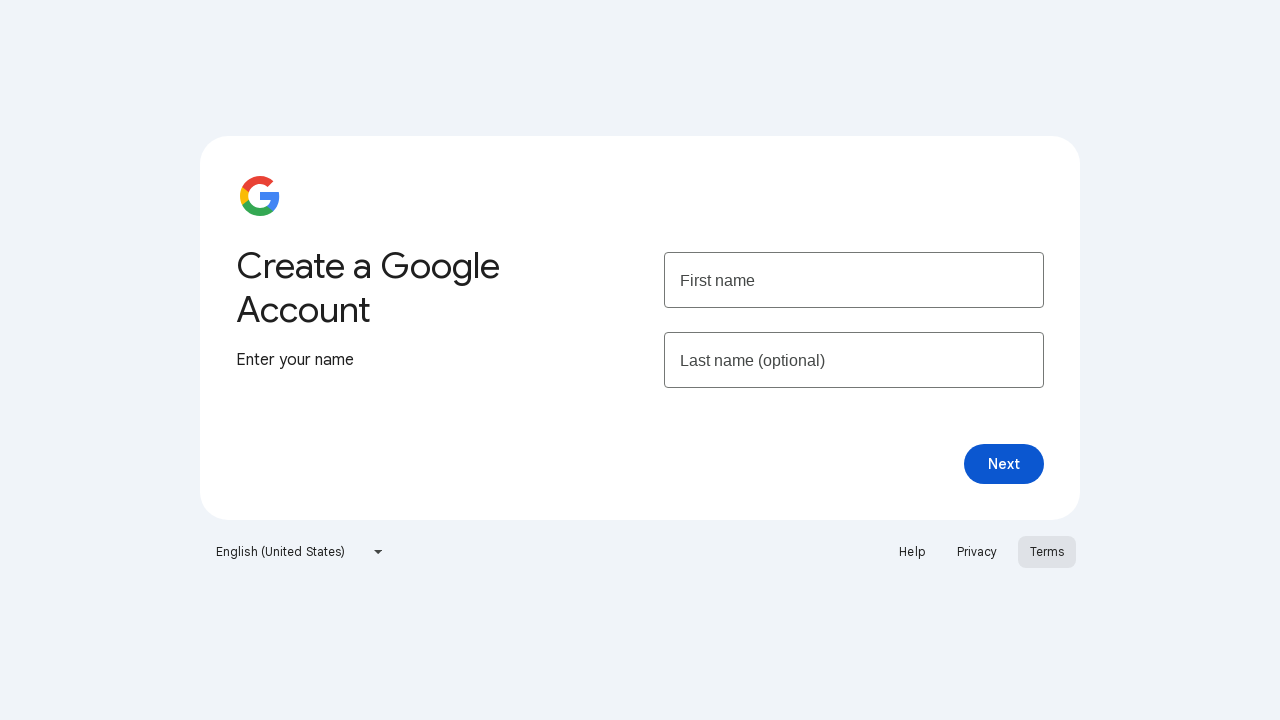

Switched to Terms window (fourth page): Google Terms of Service – Privacy & Terms – Google
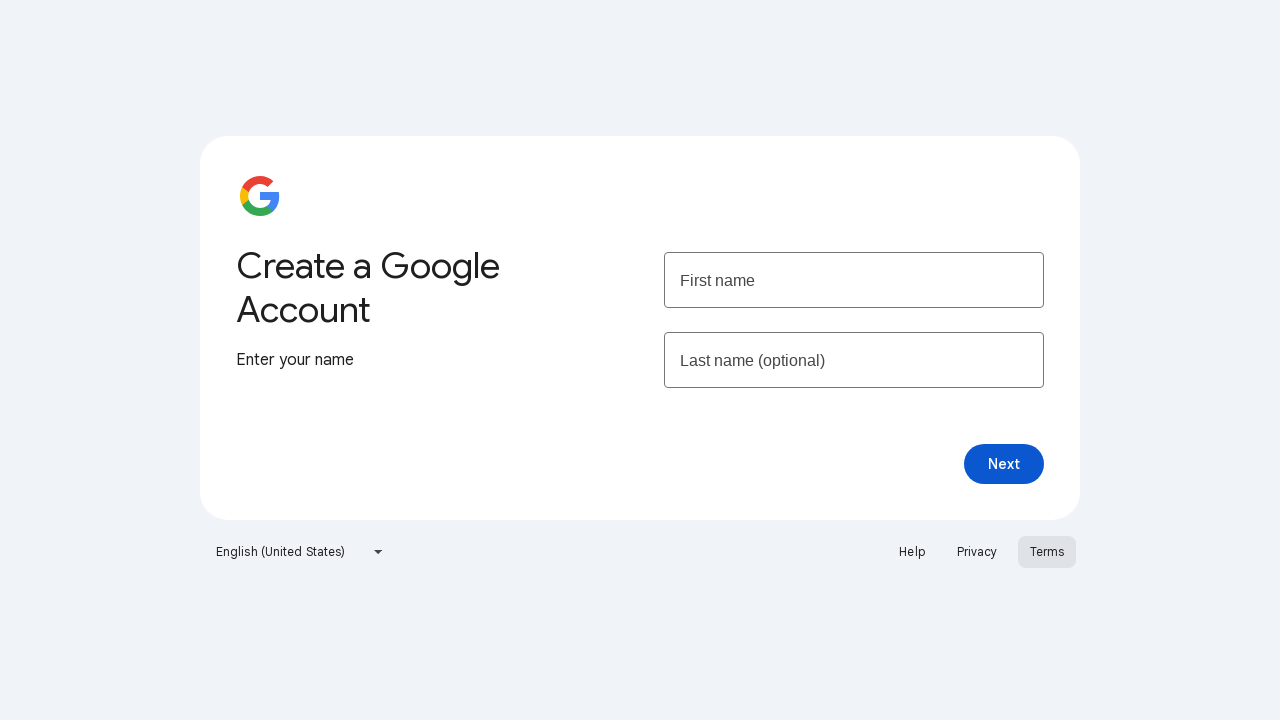

Switched back to main window: Create your Google Account
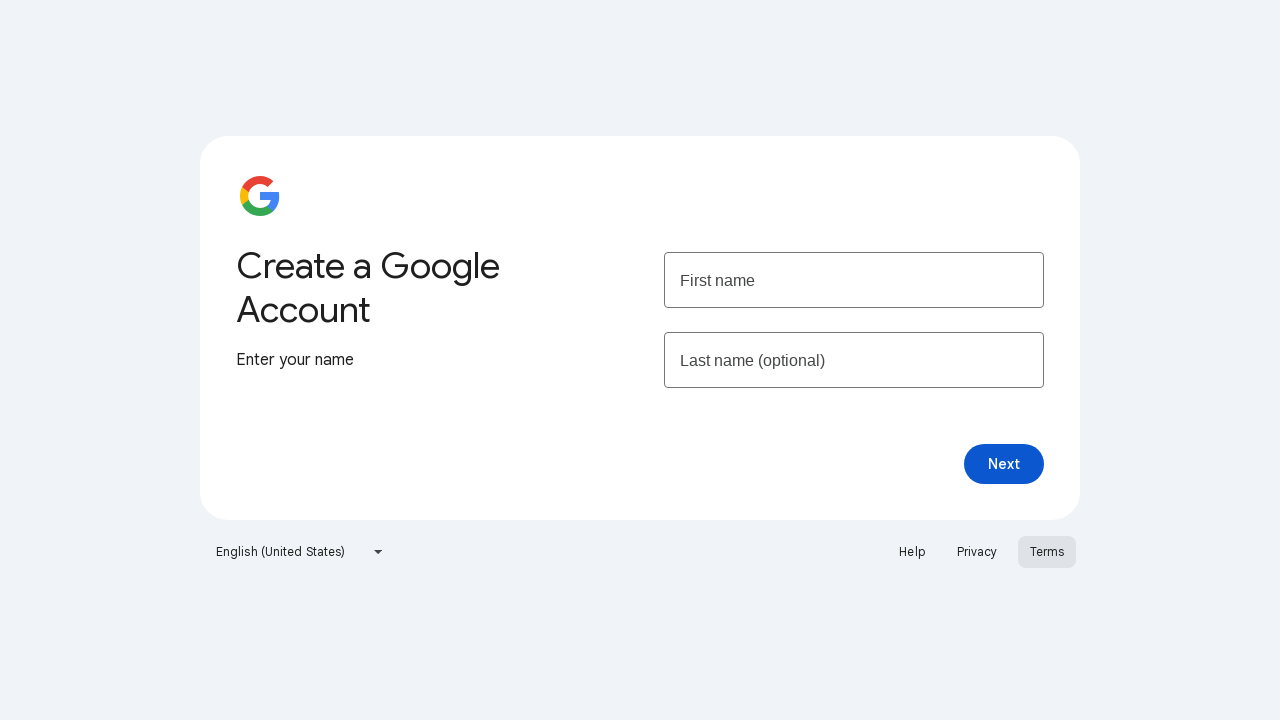

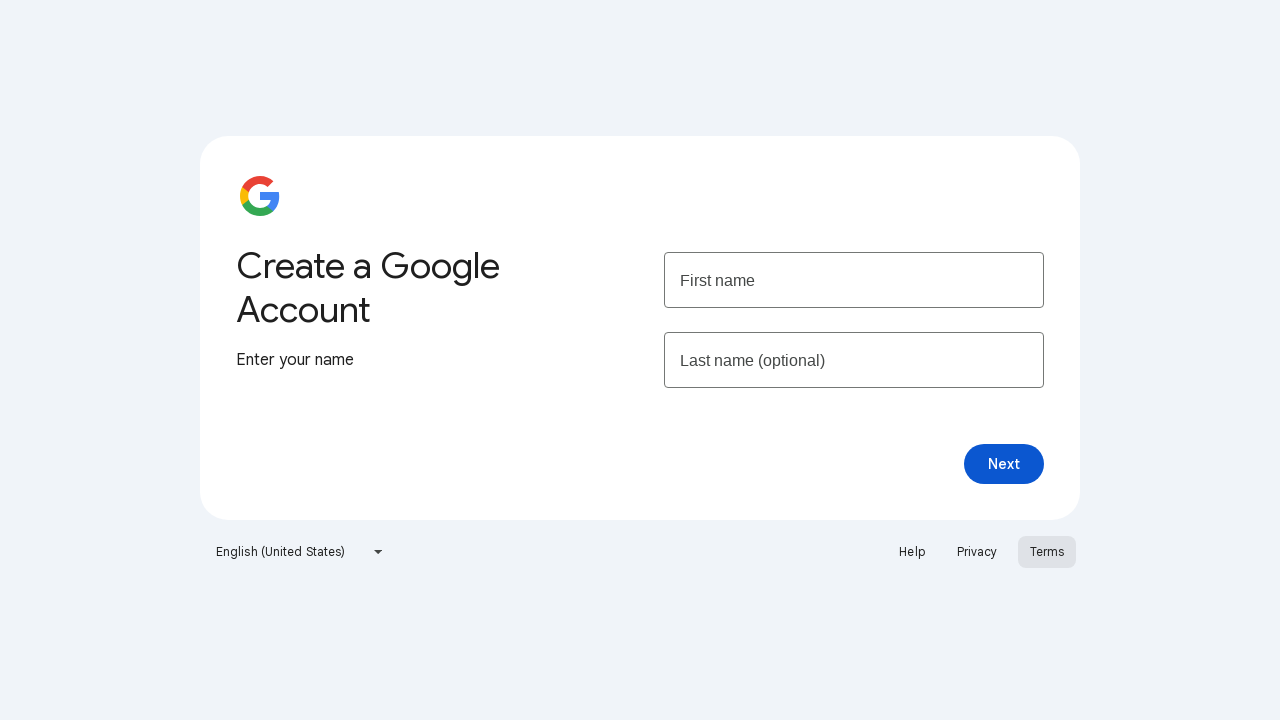